Tests dropdown functionality by navigating to the dropdown page and selecting Option 2, then verifying the selection

Starting URL: https://the-internet.herokuapp.com/

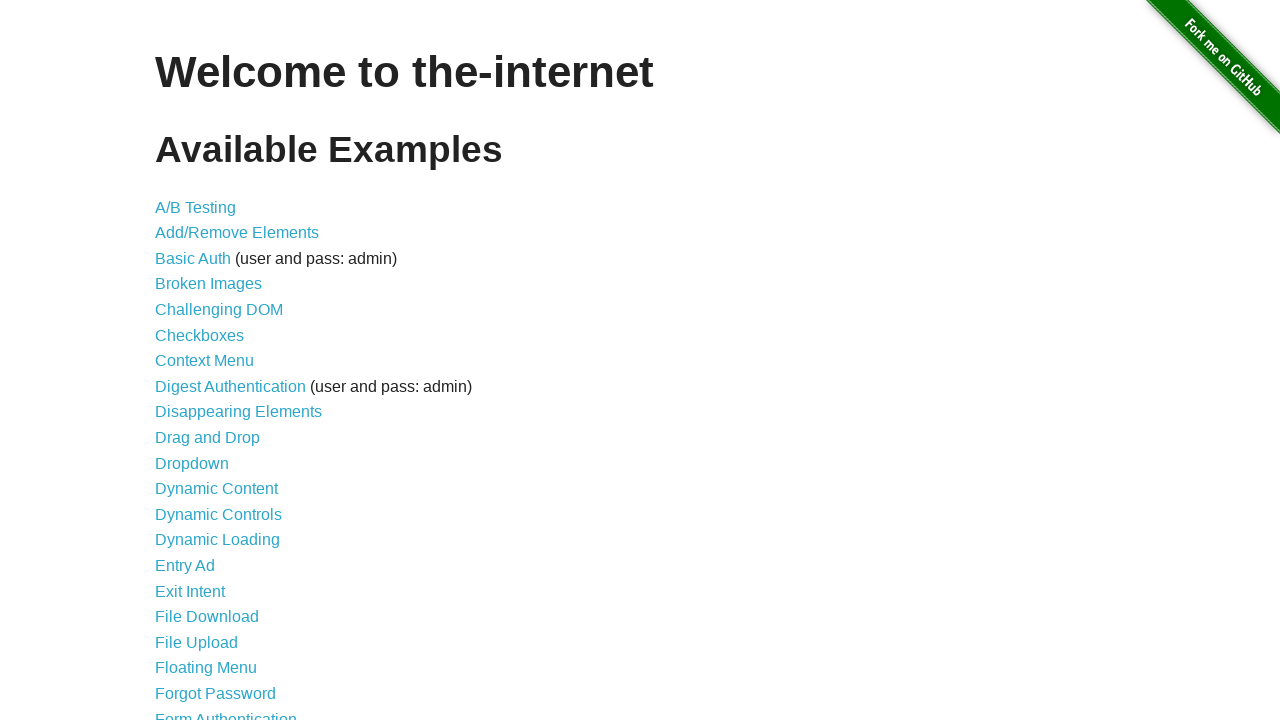

Clicked dropdown link to navigate to dropdown page at (192, 463) on [href="/dropdown"]
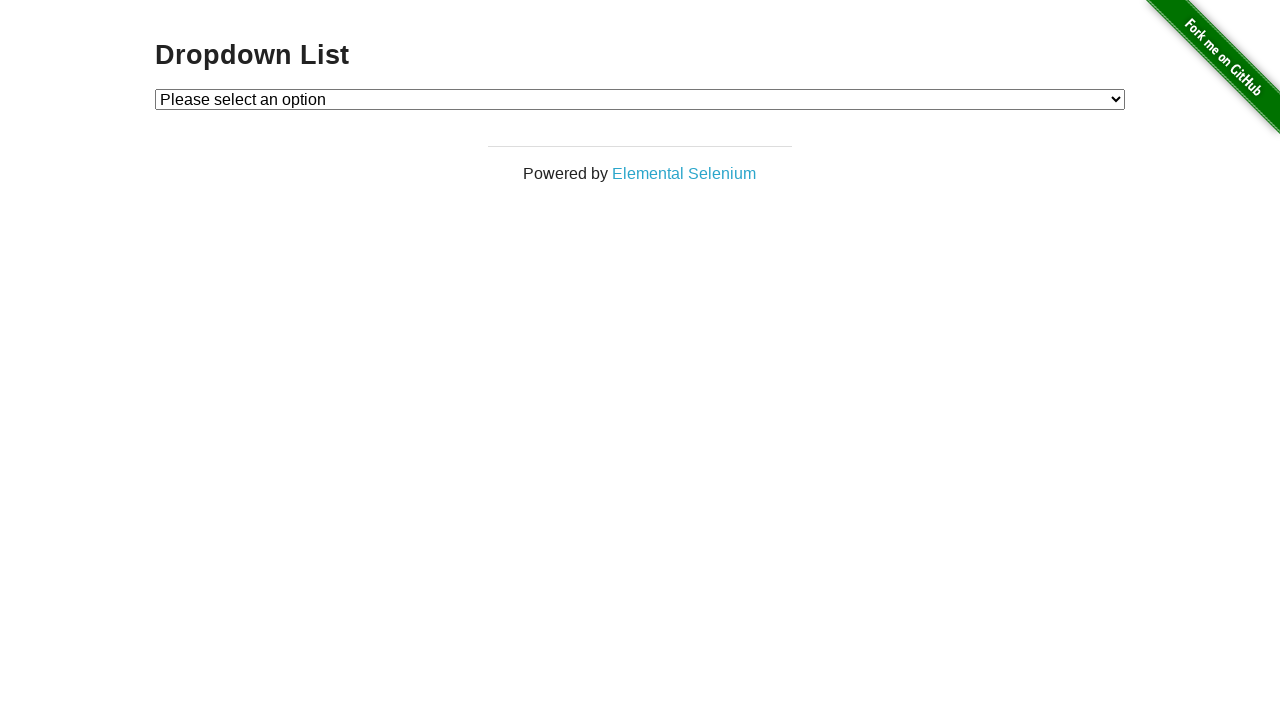

Selected Option 2 from dropdown on #dropdown
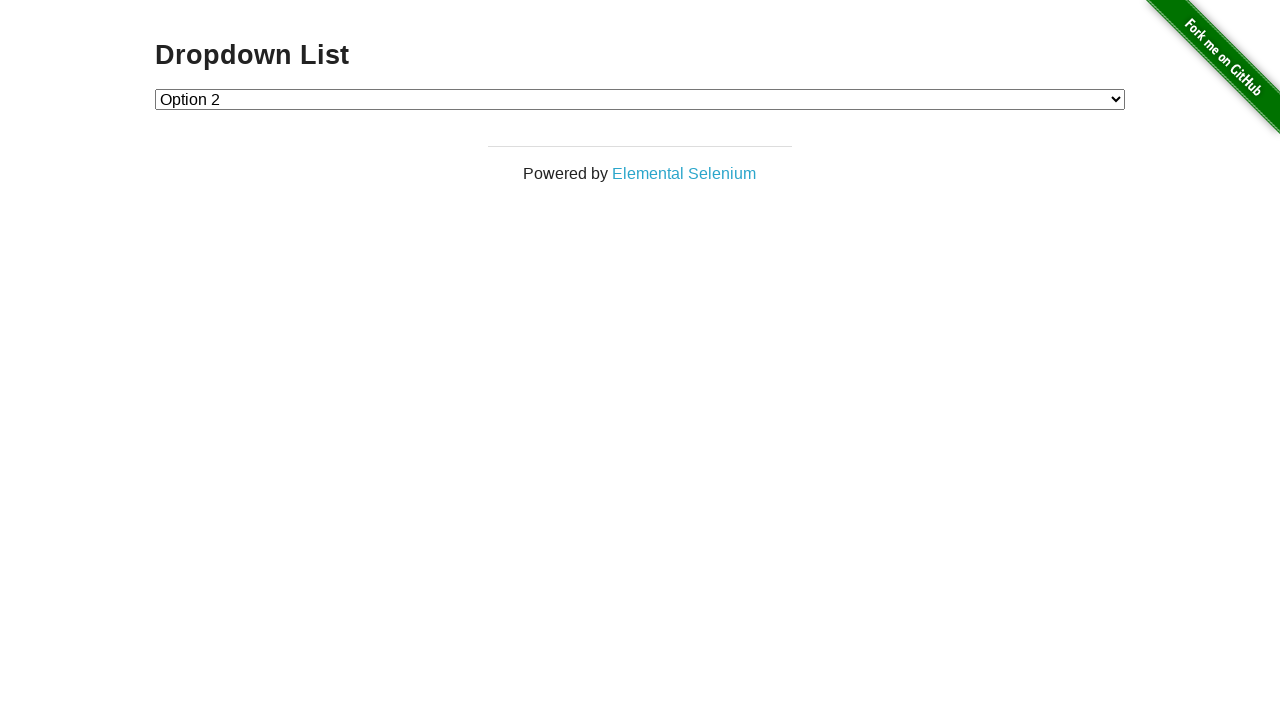

Verified dropdown has value '2' selected
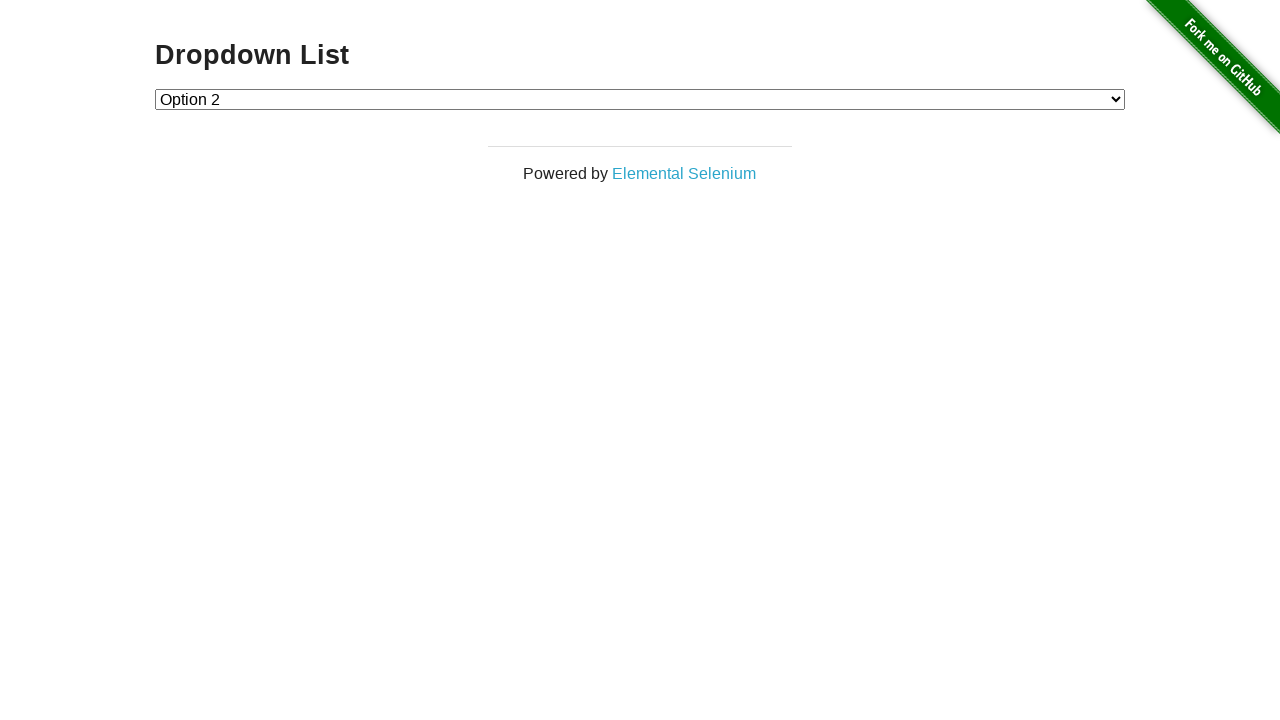

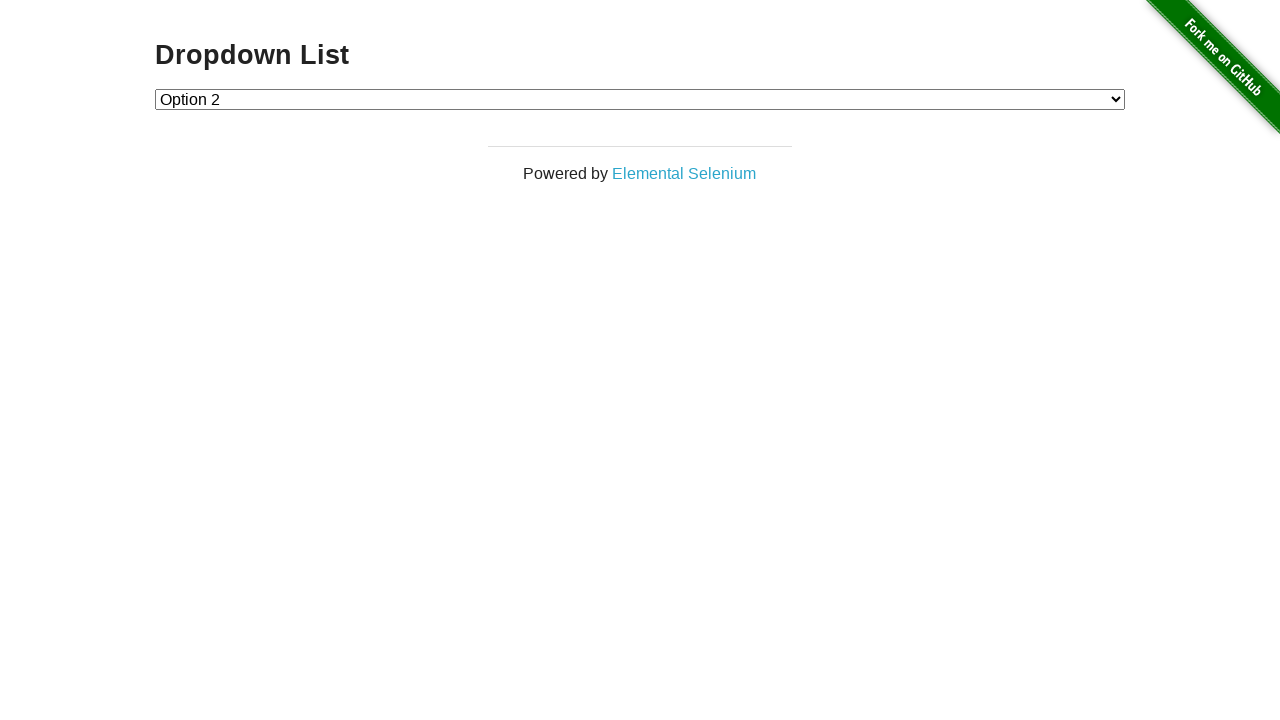